Tests autocomplete functionality by typing a character in a search box and selecting a country from the dropdown suggestions

Starting URL: http://demo.automationtesting.in/AutoComplete.html

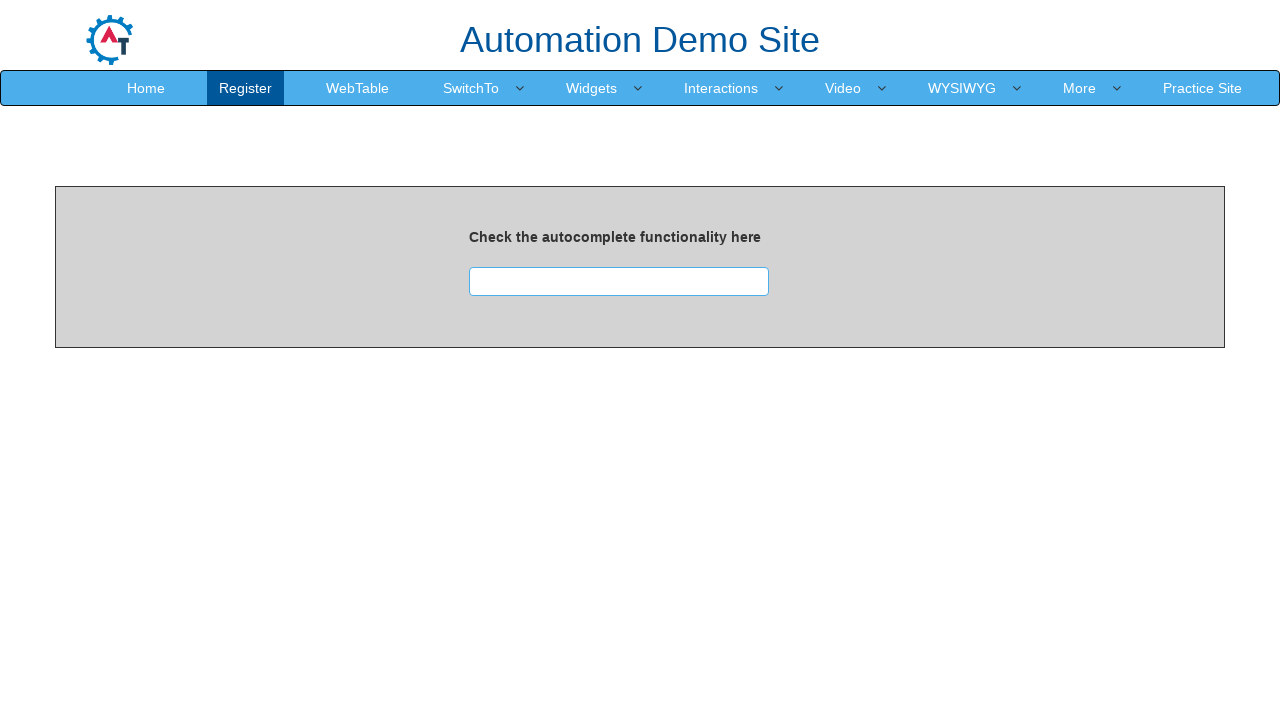

Typed 'c' in the autocomplete search box on #searchbox
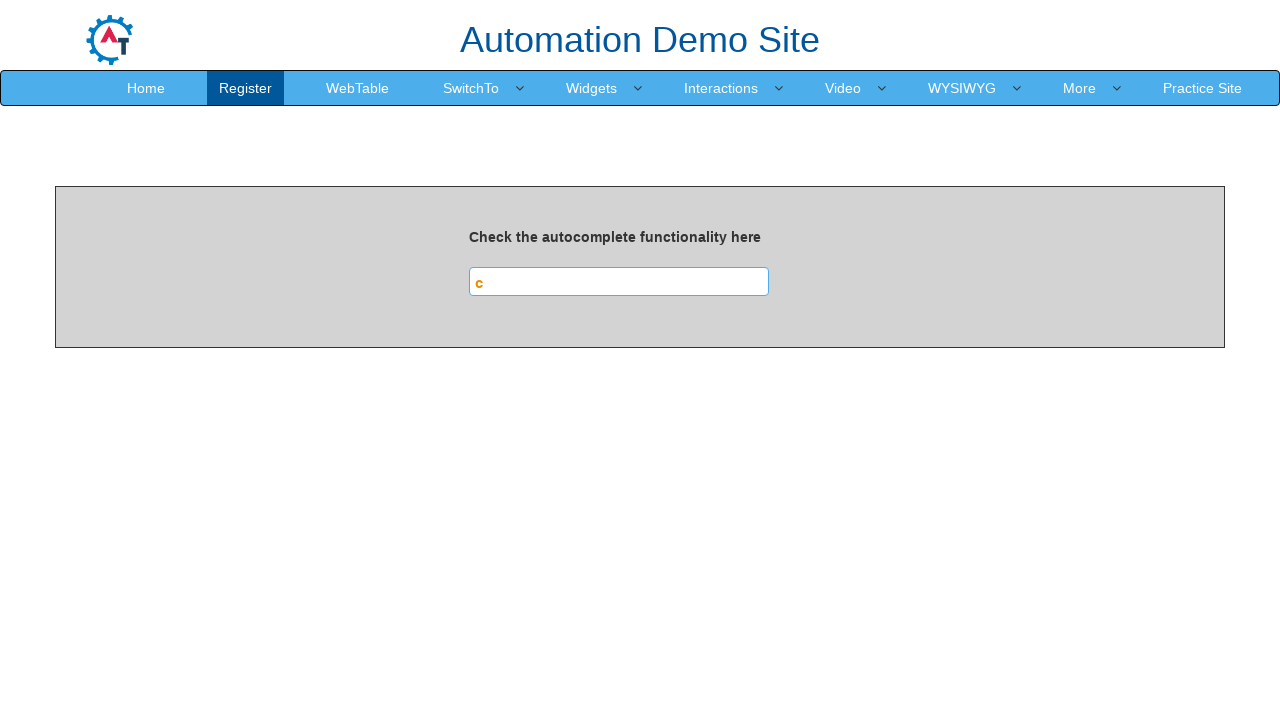

Autocomplete suggestions dropdown appeared
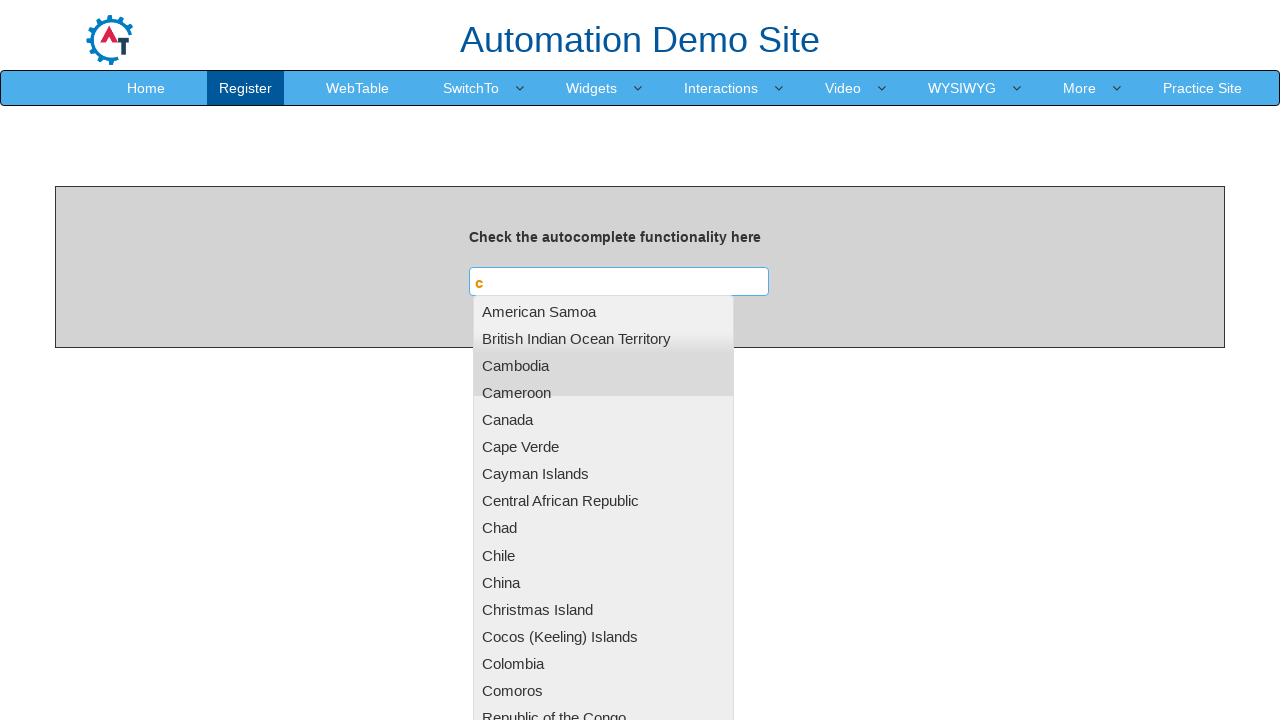

Selected 'Canada' from the autocomplete dropdown at (603, 420) on ul#ui-id-1 li:has-text('Canada')
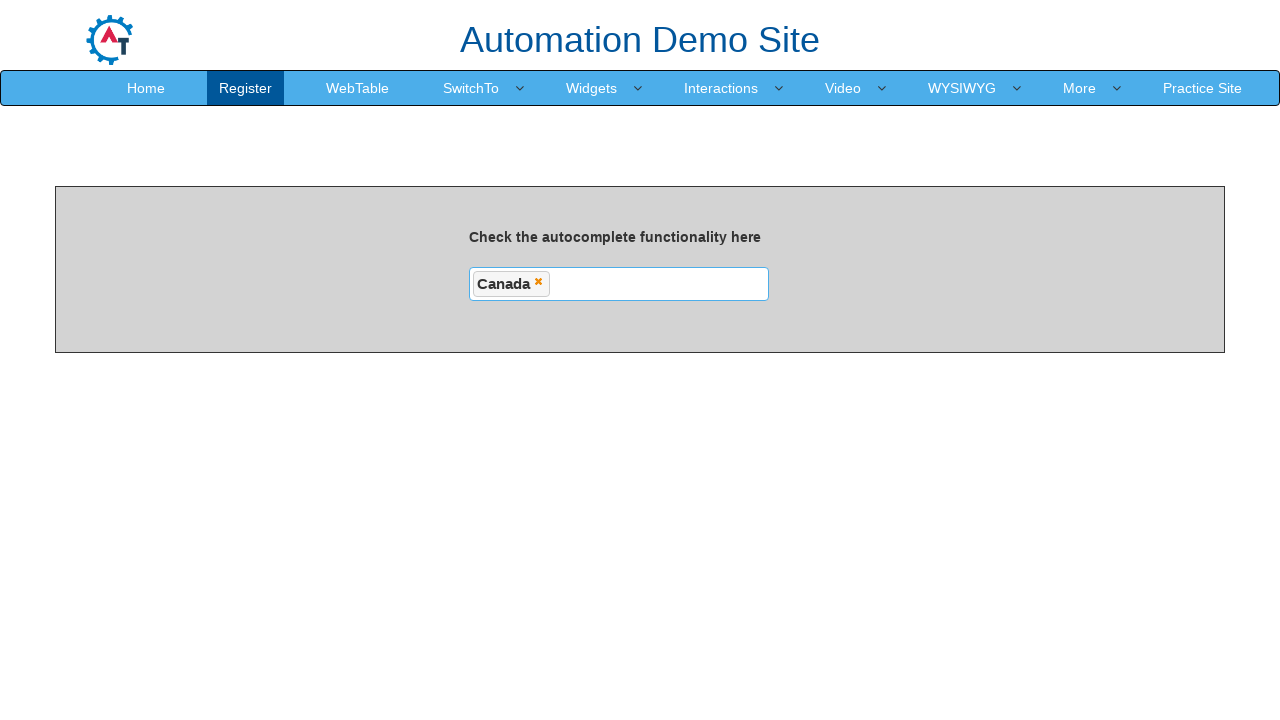

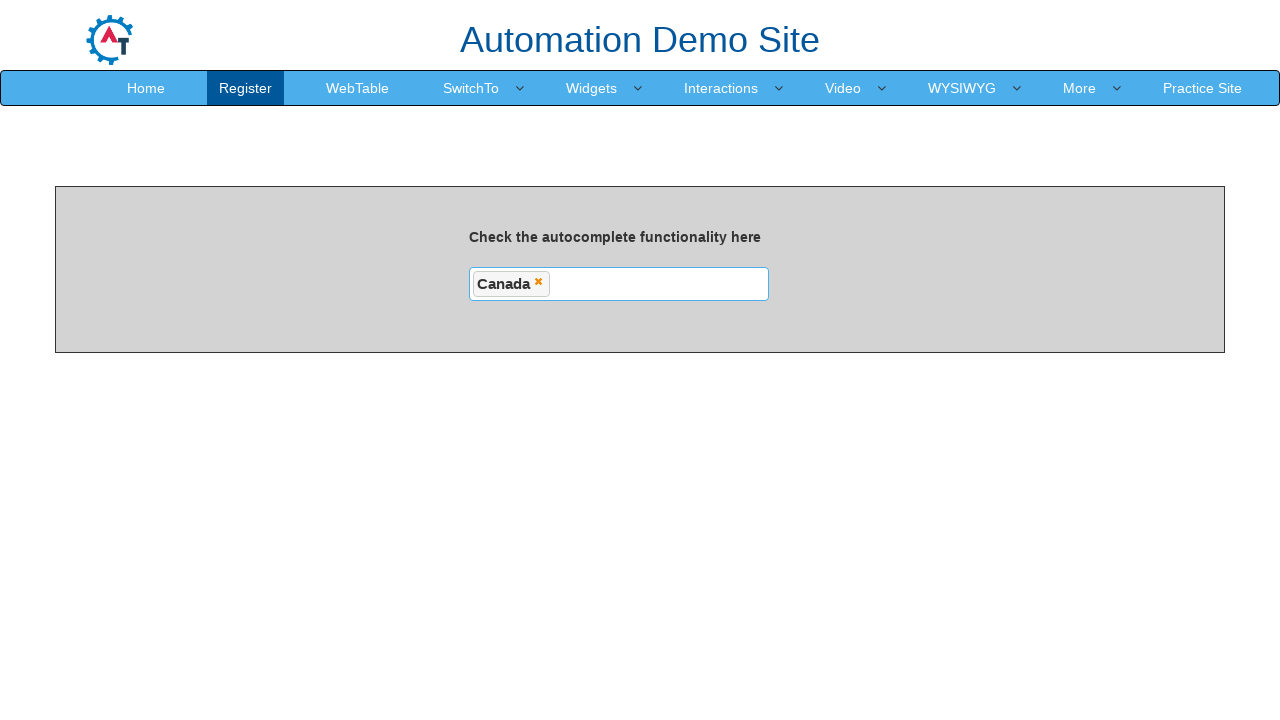